Tests a registration form by filling in personal details including name, address, email, phone, gender, hobbies, skills, country, date of birth, and passwords

Starting URL: http://demo.automationtesting.in/Register.html

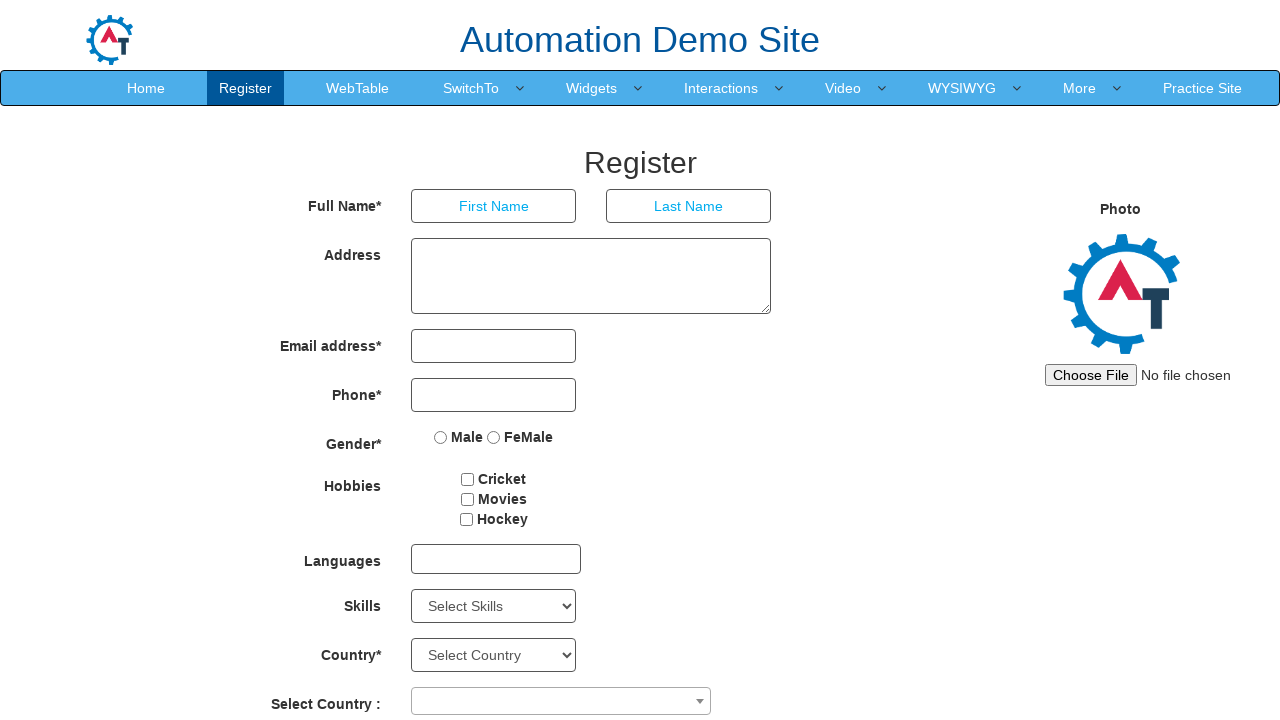

Filled first name field with 'Michael' on input[placeholder='First Name']
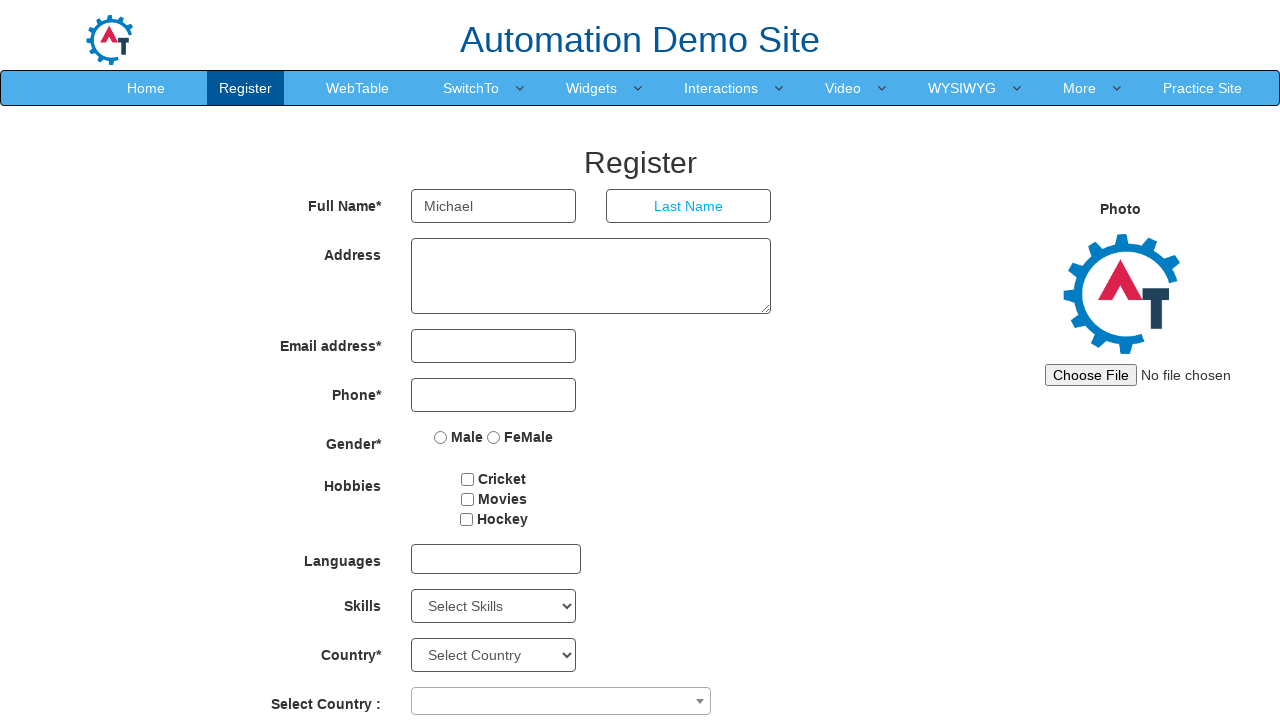

Filled last name field with 'Thompson' on input[placeholder='Last Name']
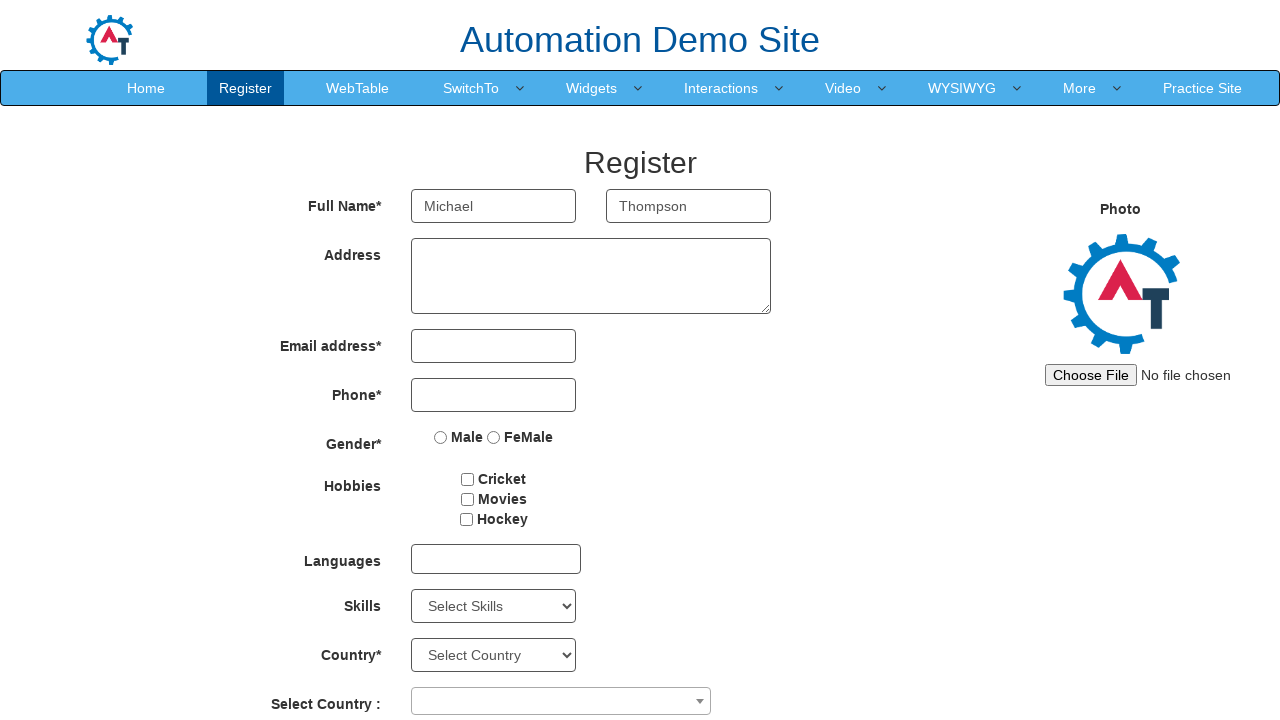

Filled address field with street address on textarea[rows='3']
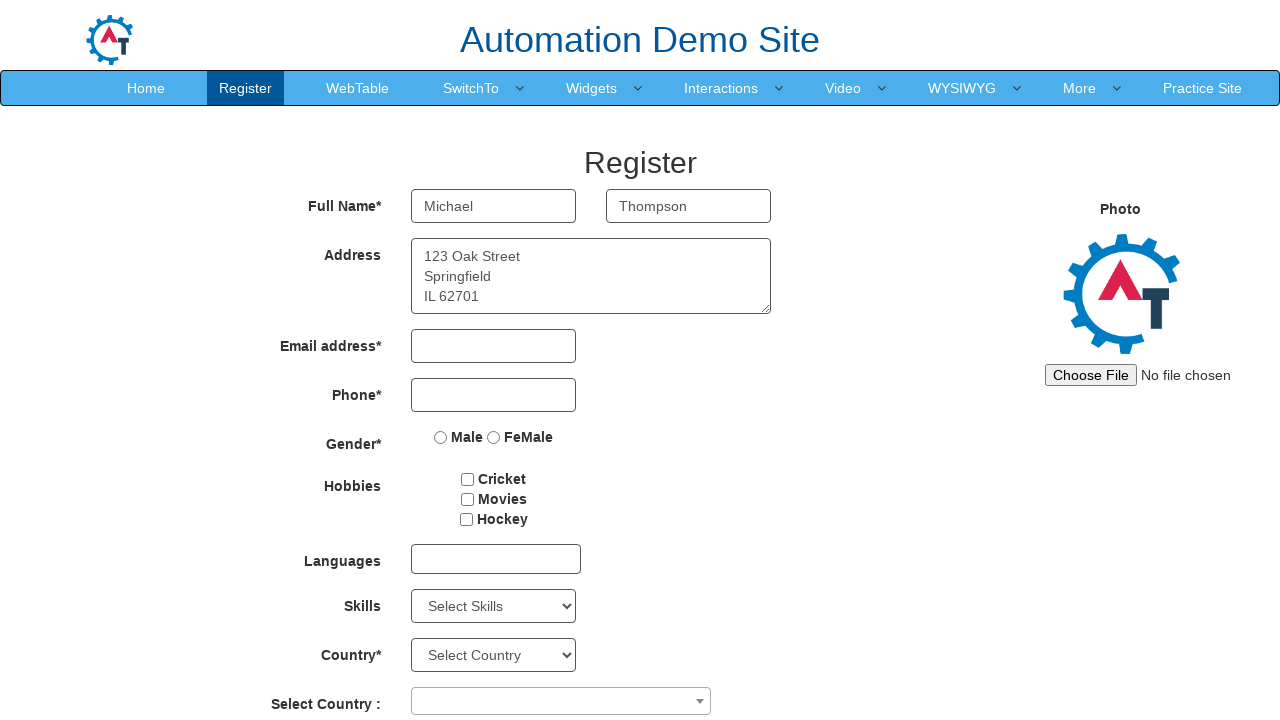

Filled email field with 'michael.thompson@example.com' on input[type='email']
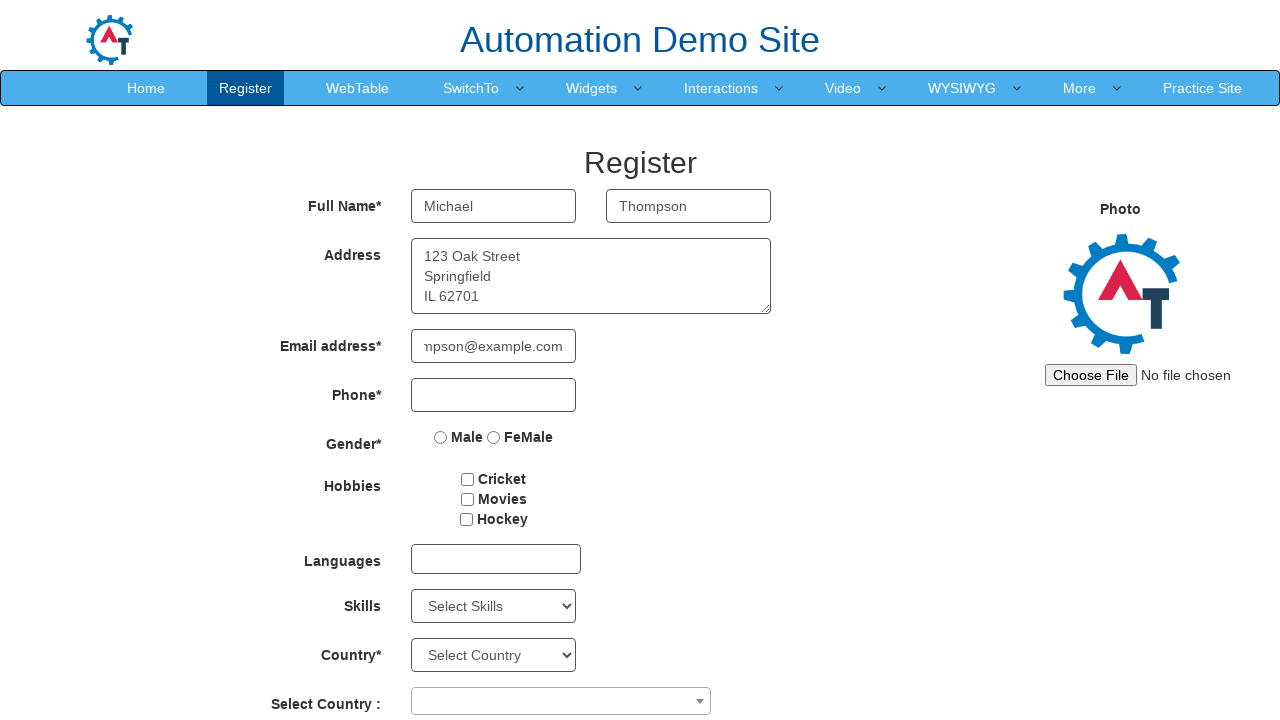

Filled phone number field with '5551234567' on input[type='tel']
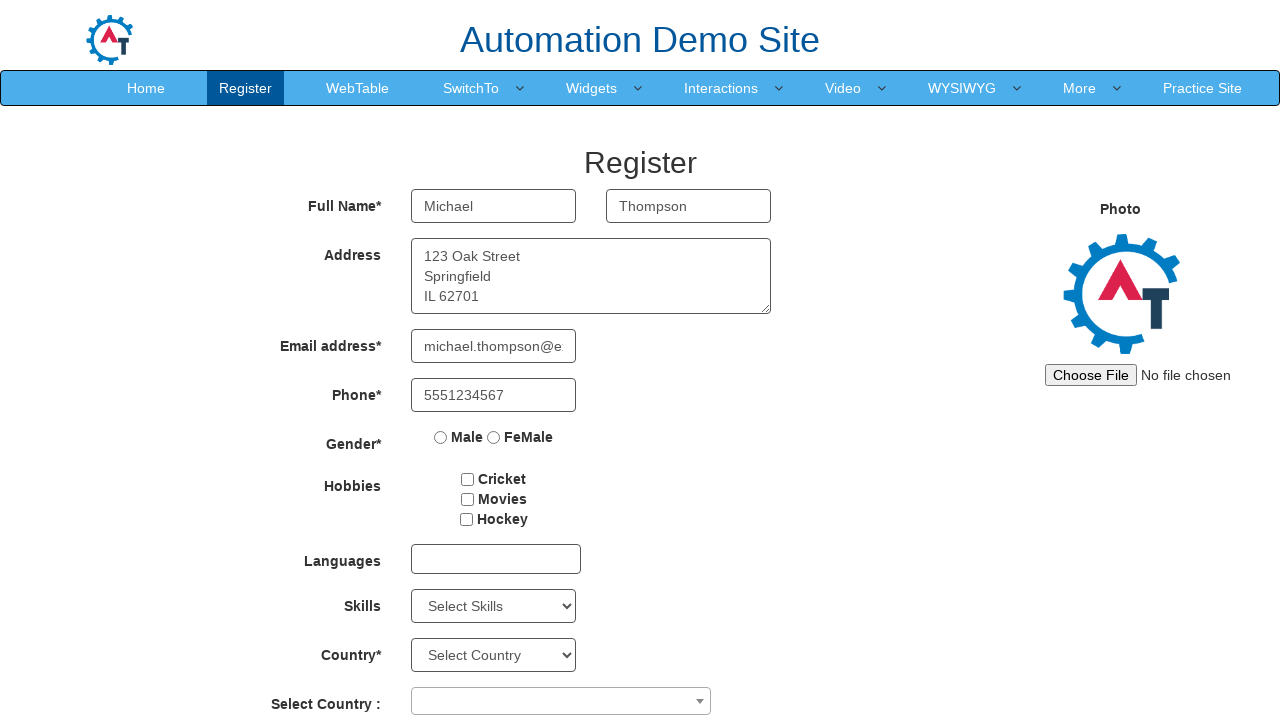

Selected gender via radio button at (441, 437) on input[type='radio']
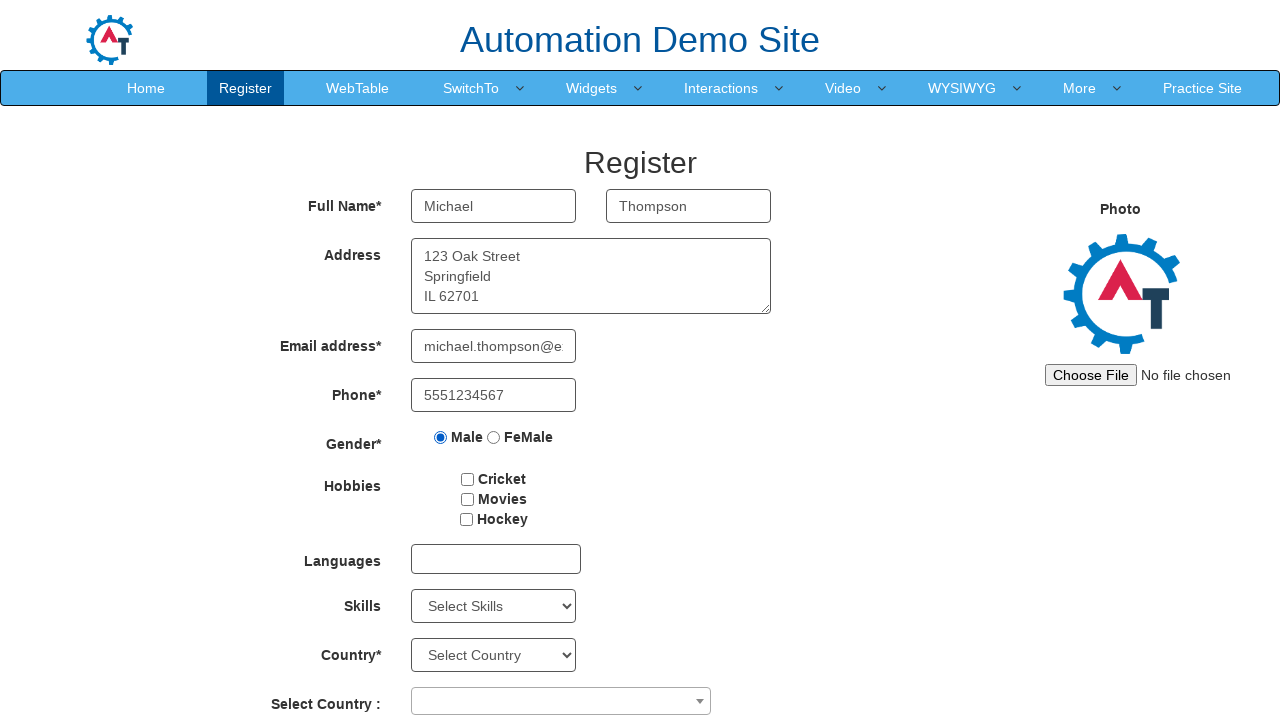

Selected hobby checkbox at (468, 479) on #checkbox1
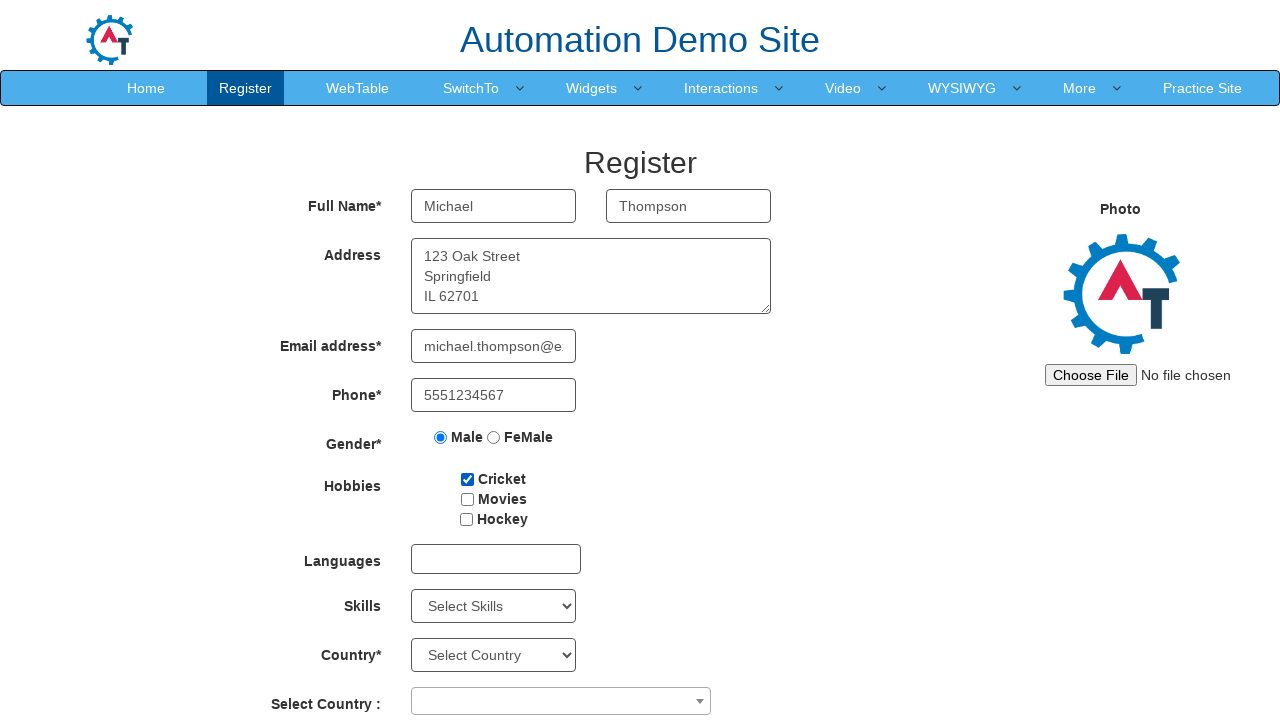

Selected 'Android' from skills dropdown on #Skills
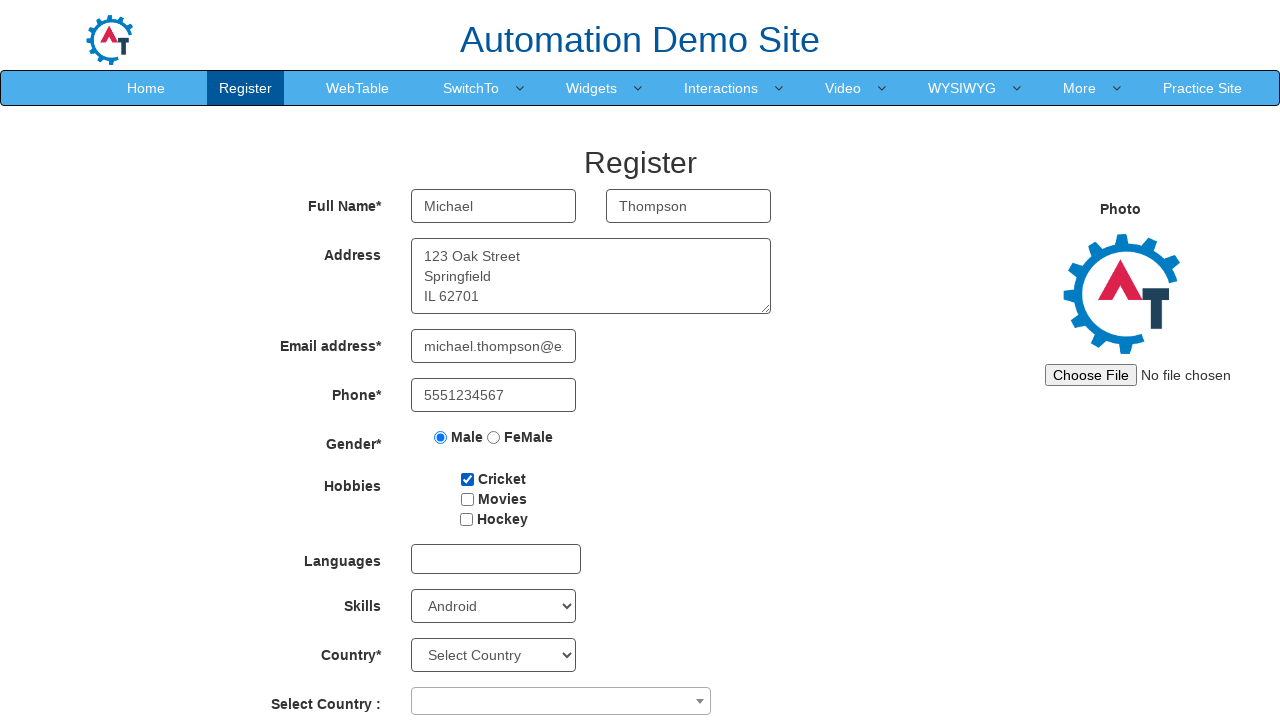

Selected 'India' from country dropdown on #country
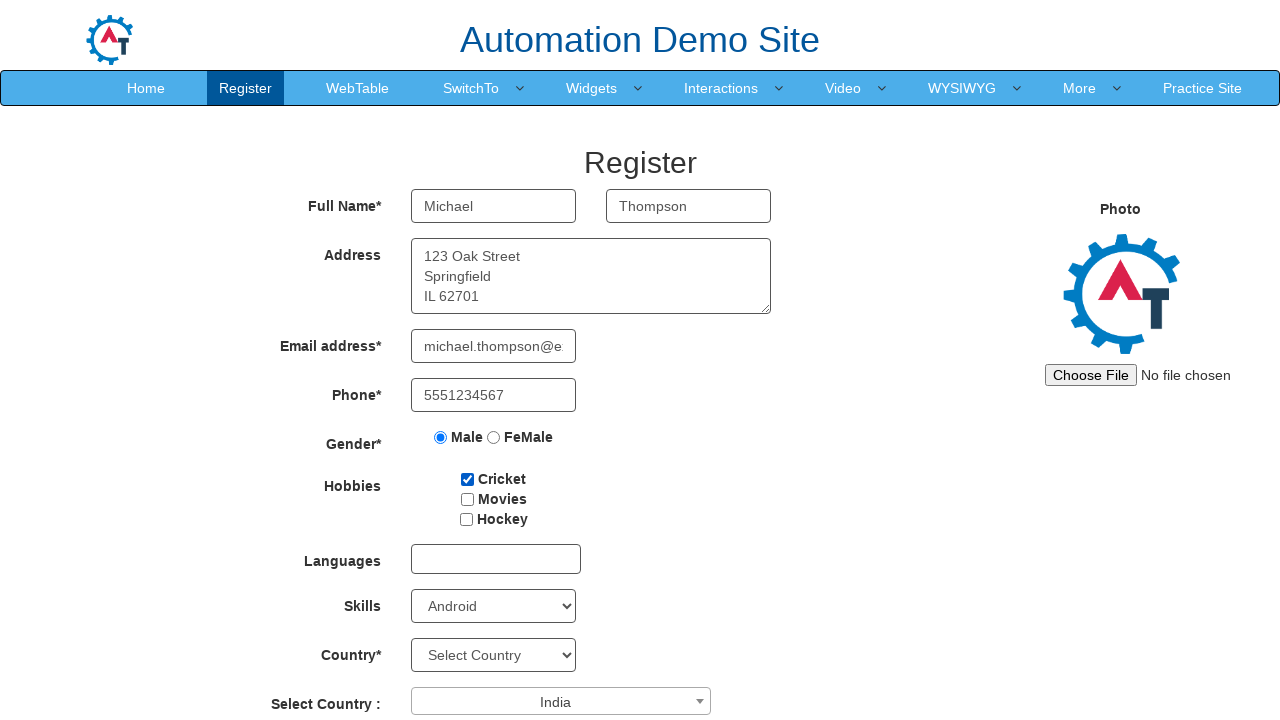

Selected birth year '1995' from dropdown on #yearbox
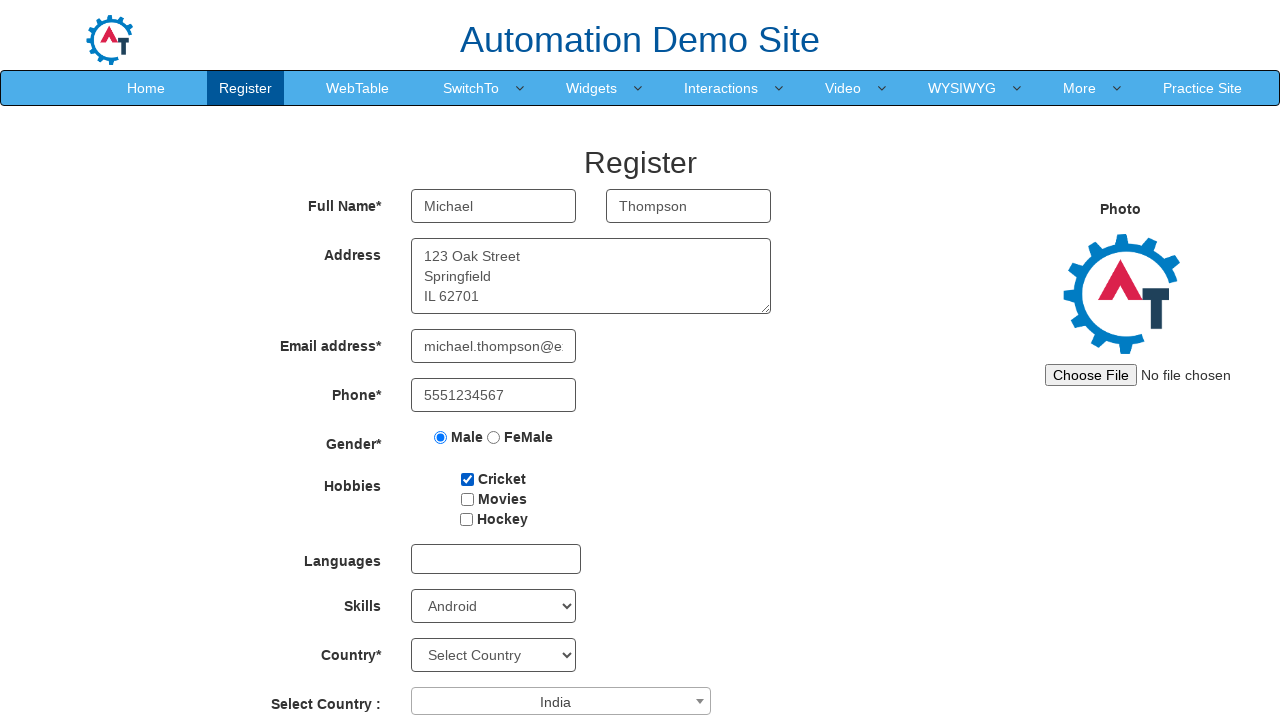

Selected birth day '5' from dropdown on #daybox
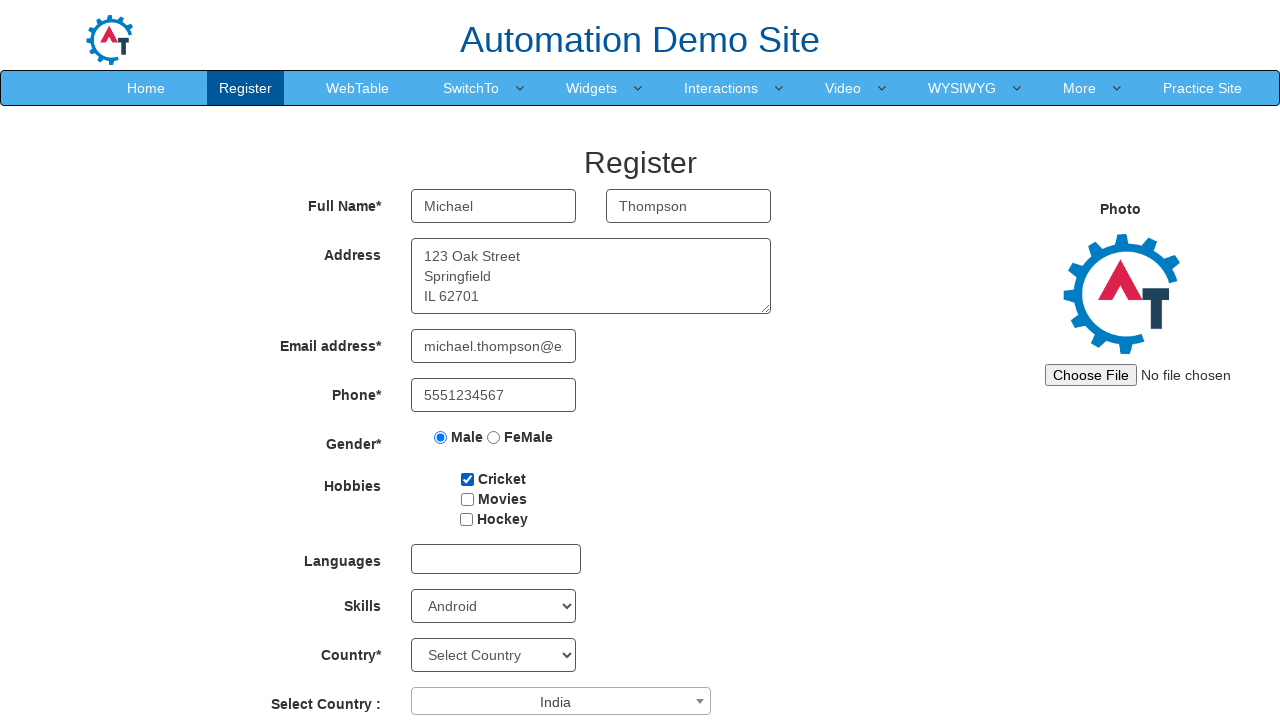

Filled password field with 'SecurePass789' on #firstpassword
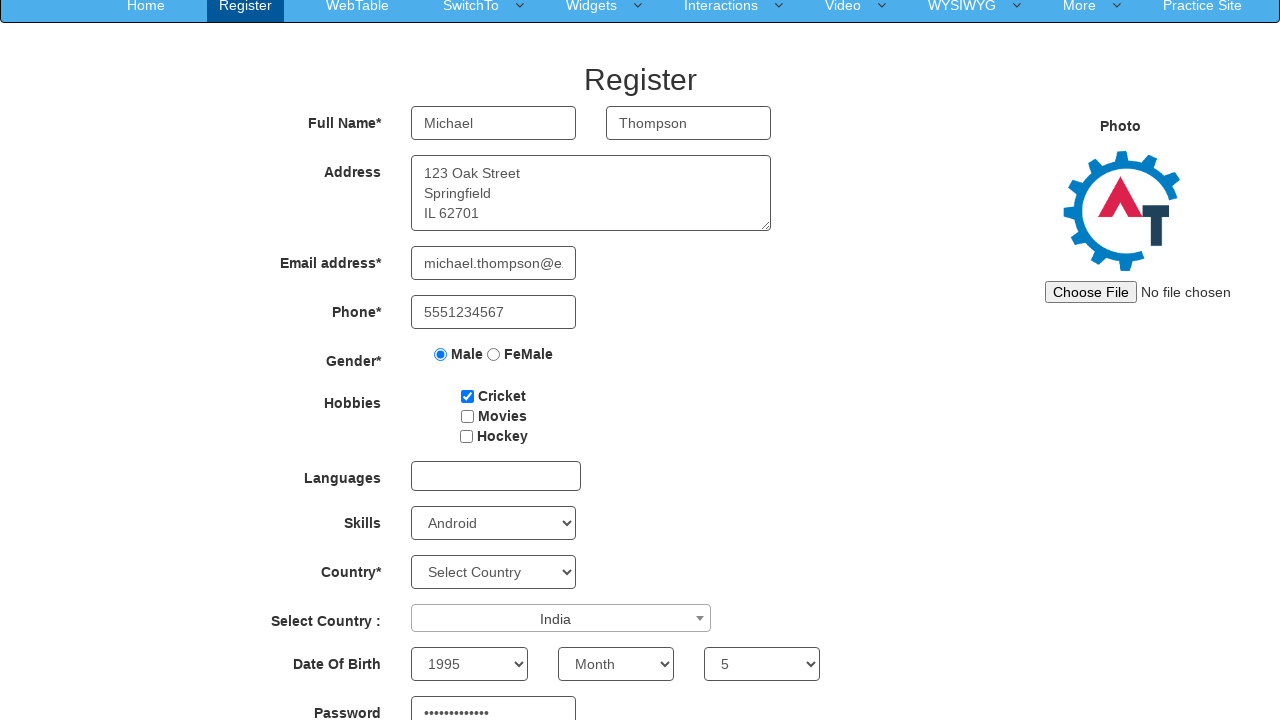

Confirmed password with 'SecurePass789' on #secondpassword
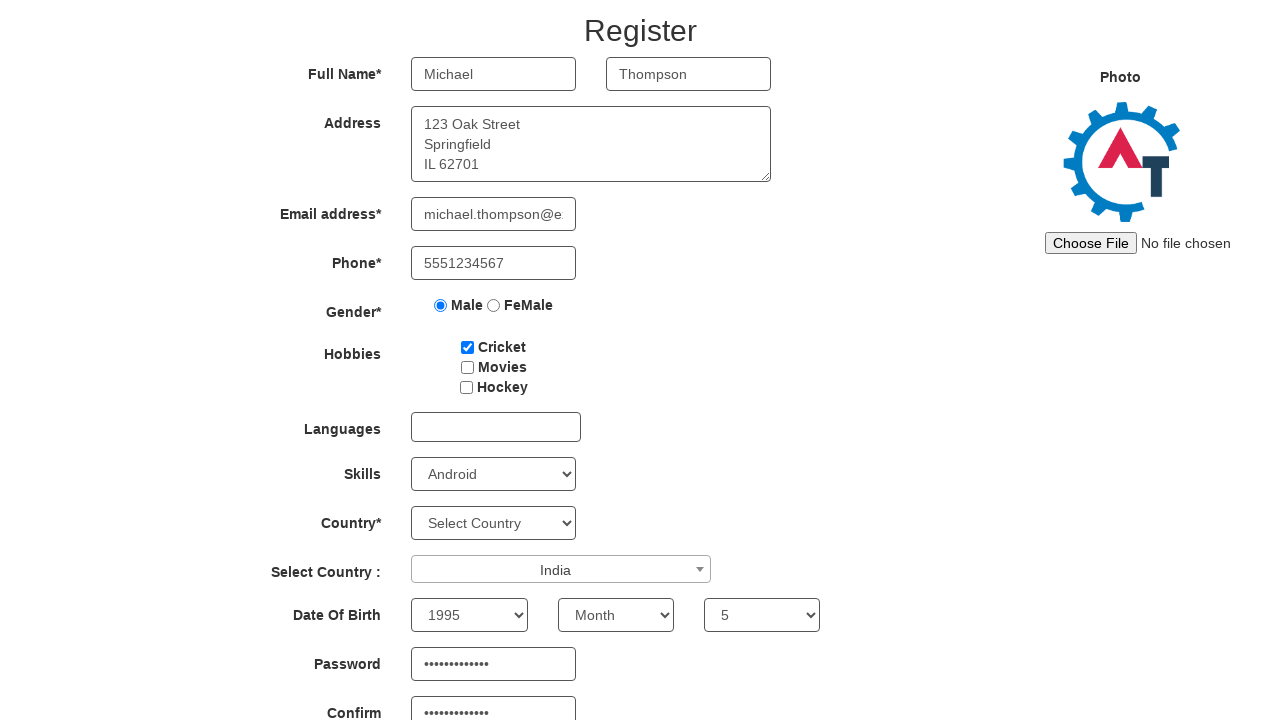

Clicked submit button to register at (572, 623) on #submitbtn
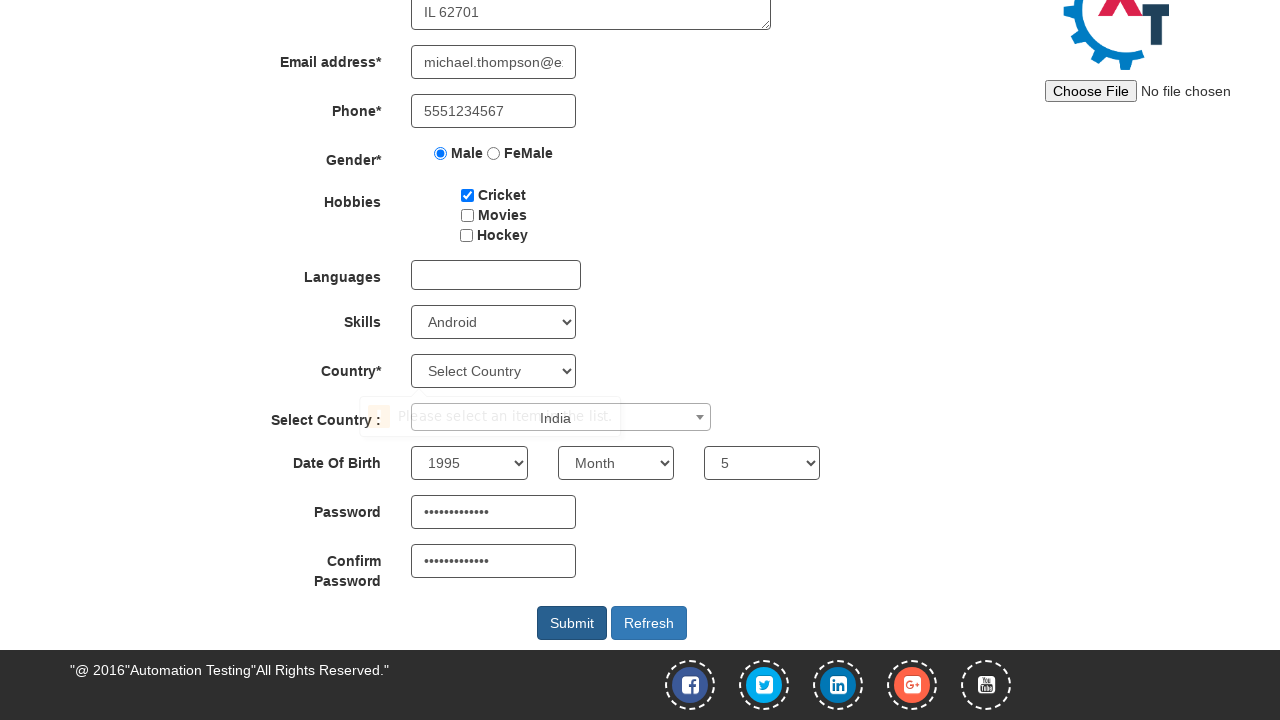

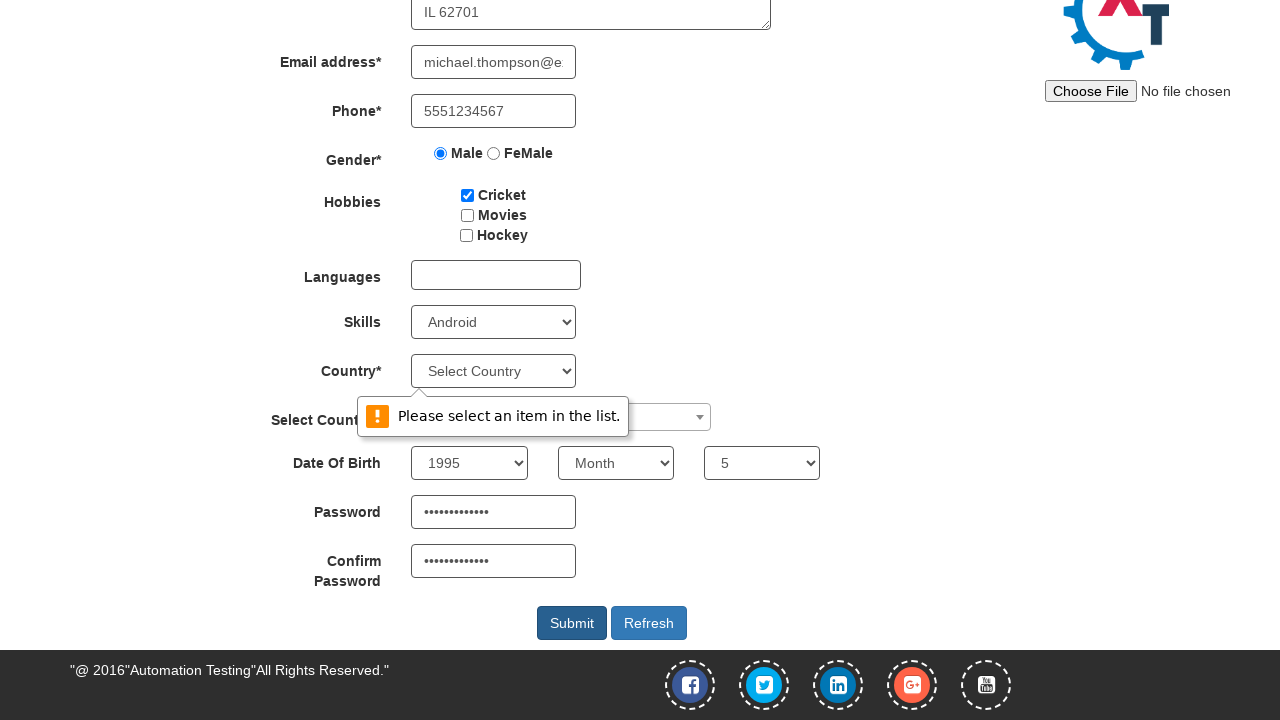